Tests scroll functionality by scrolling down to the bottom of the page to verify the subscription section is visible, then scrolling back to the top

Starting URL: https://automationexercise.com

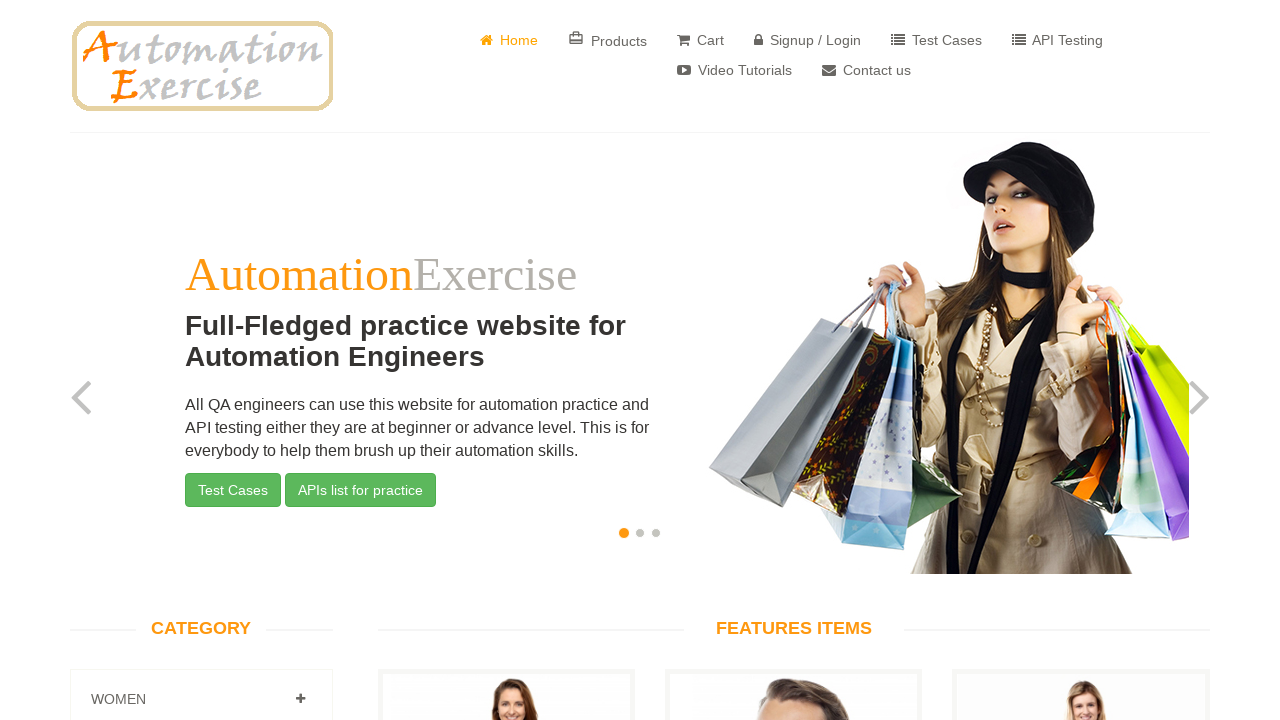

Page loaded and DOM content ready
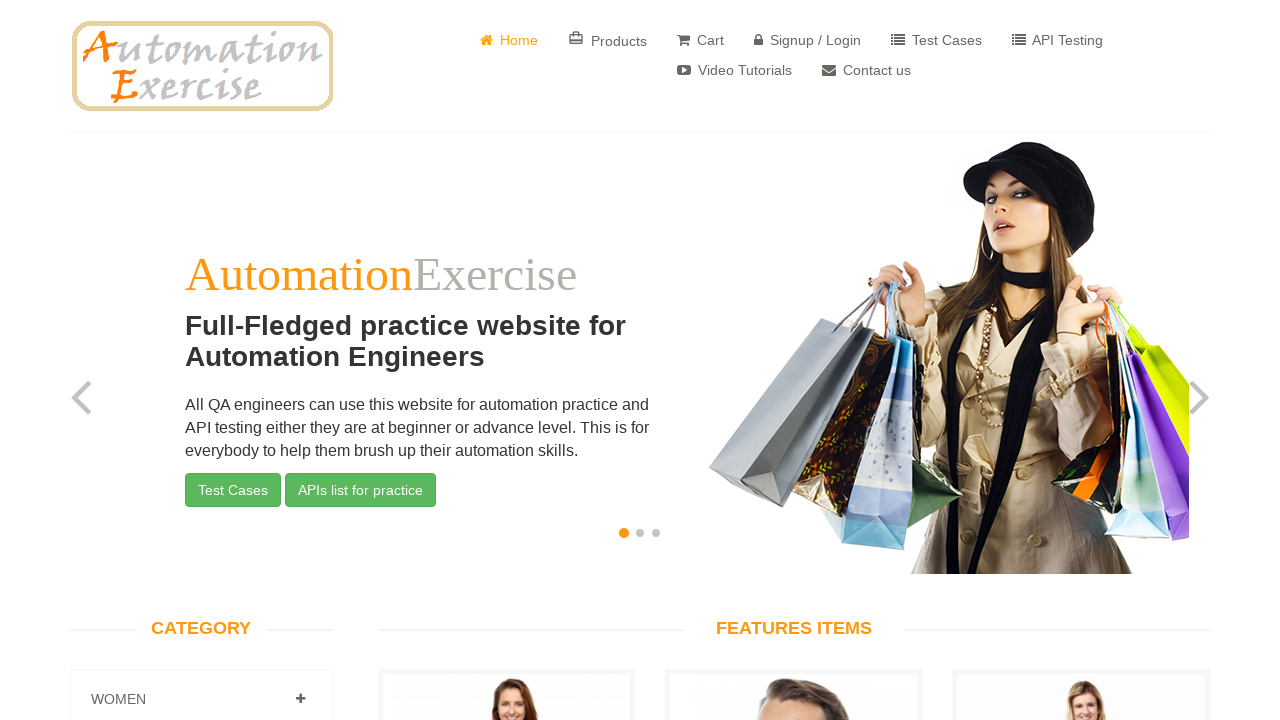

Scrolled down to the bottom of the page
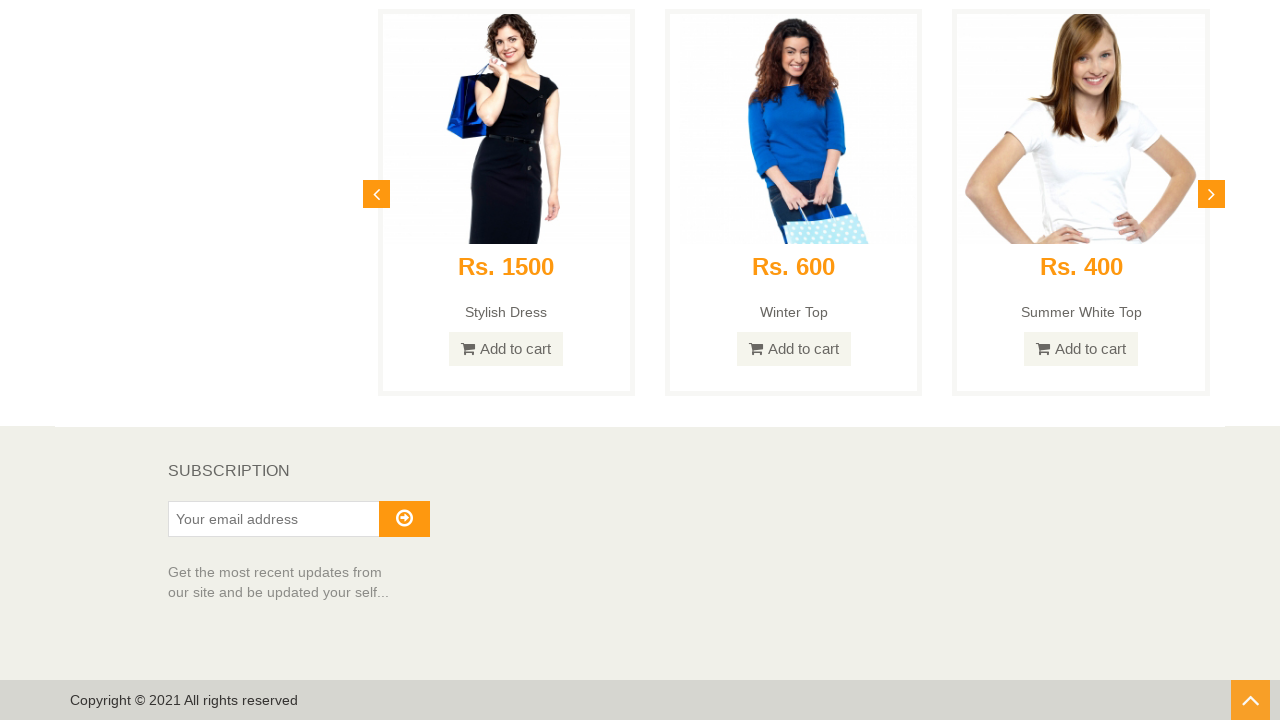

Waited for scroll animation to complete
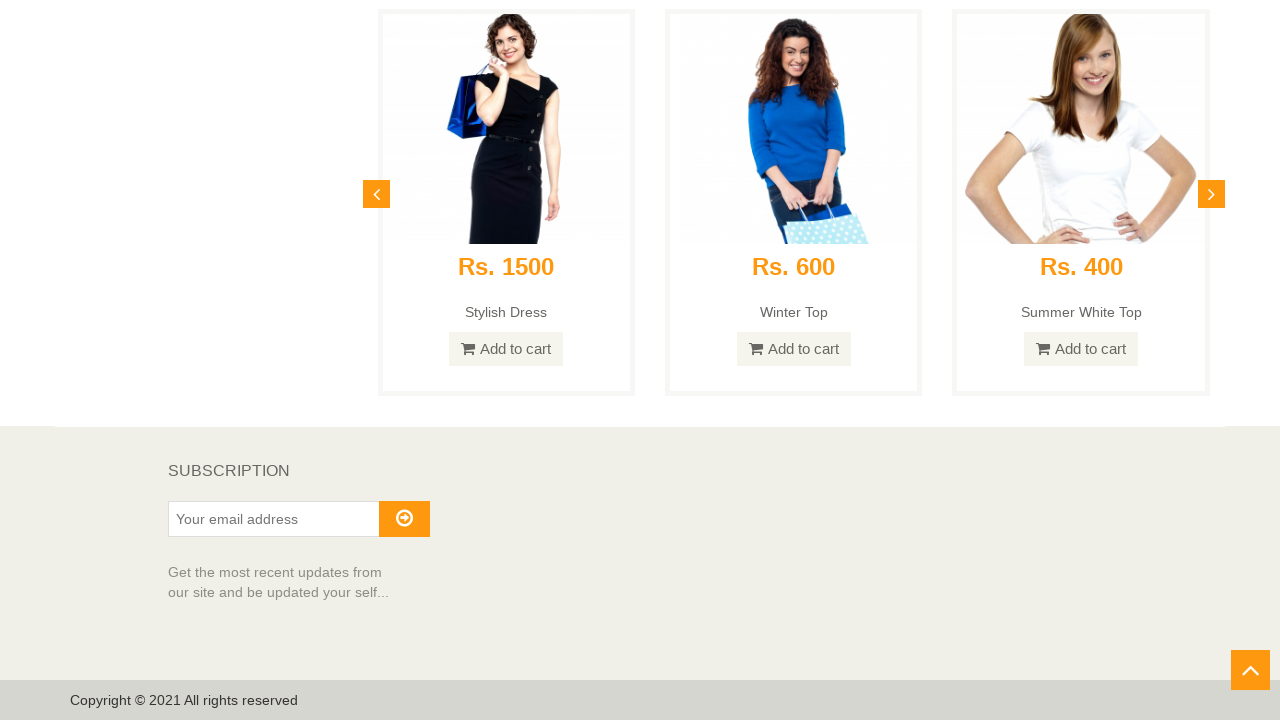

Subscription section is visible at the bottom of the page
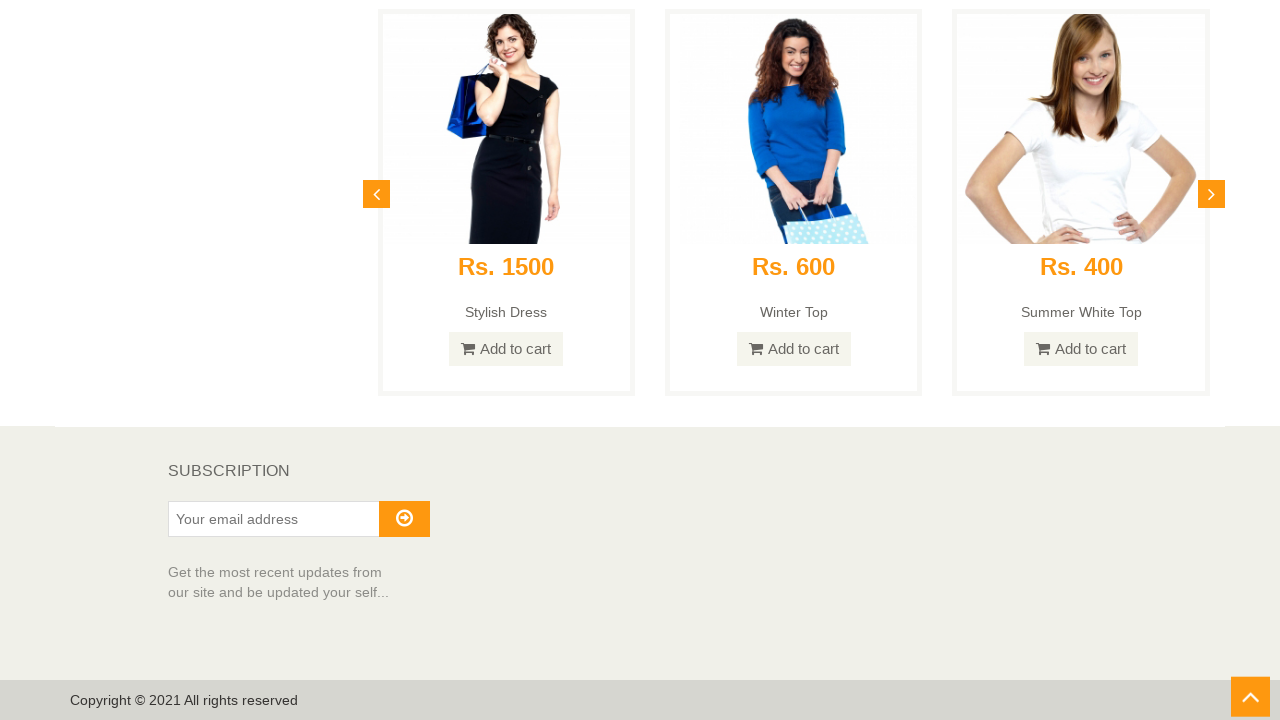

Scrolled back up to the top of the page
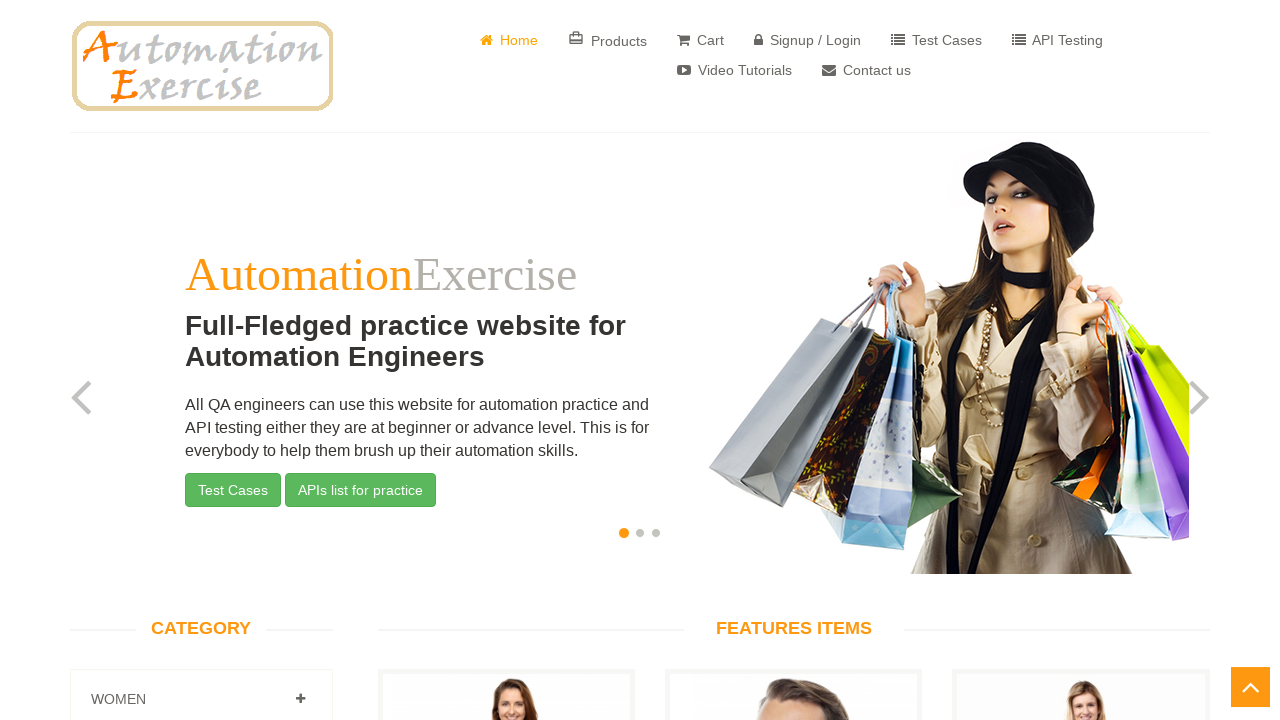

Waited for scroll animation to complete
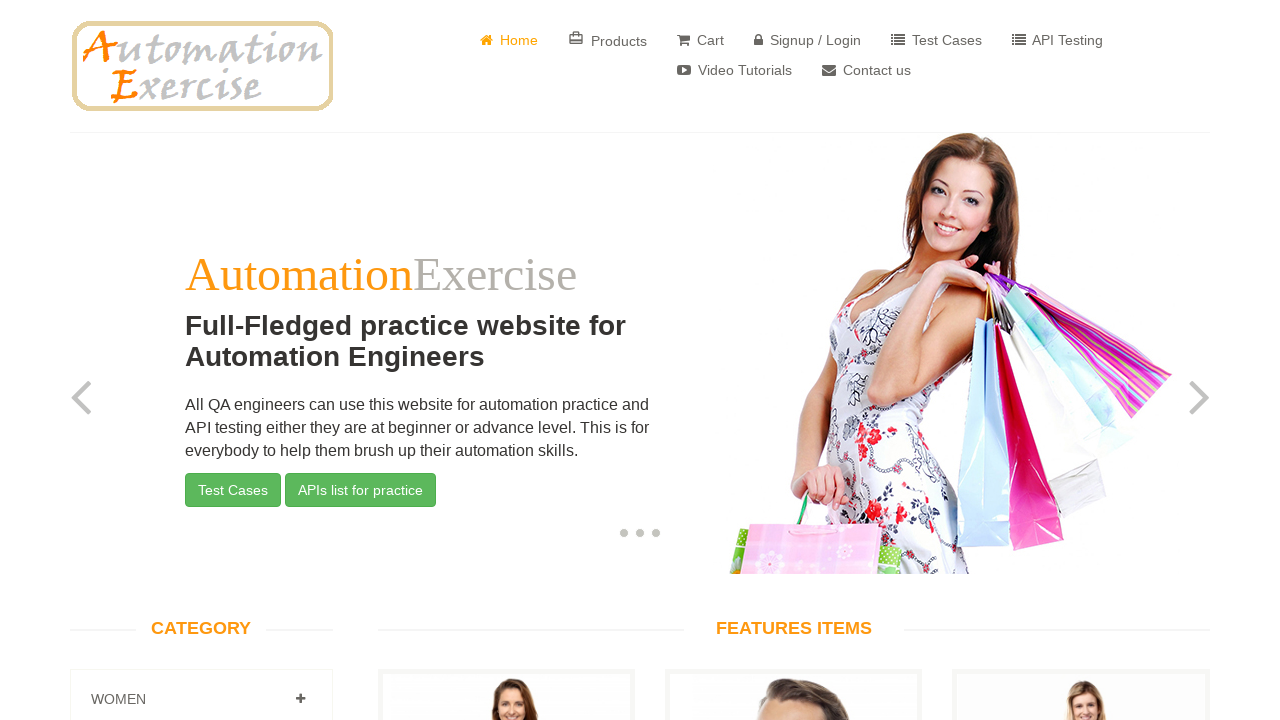

Header content visible, confirming page scrolled to top
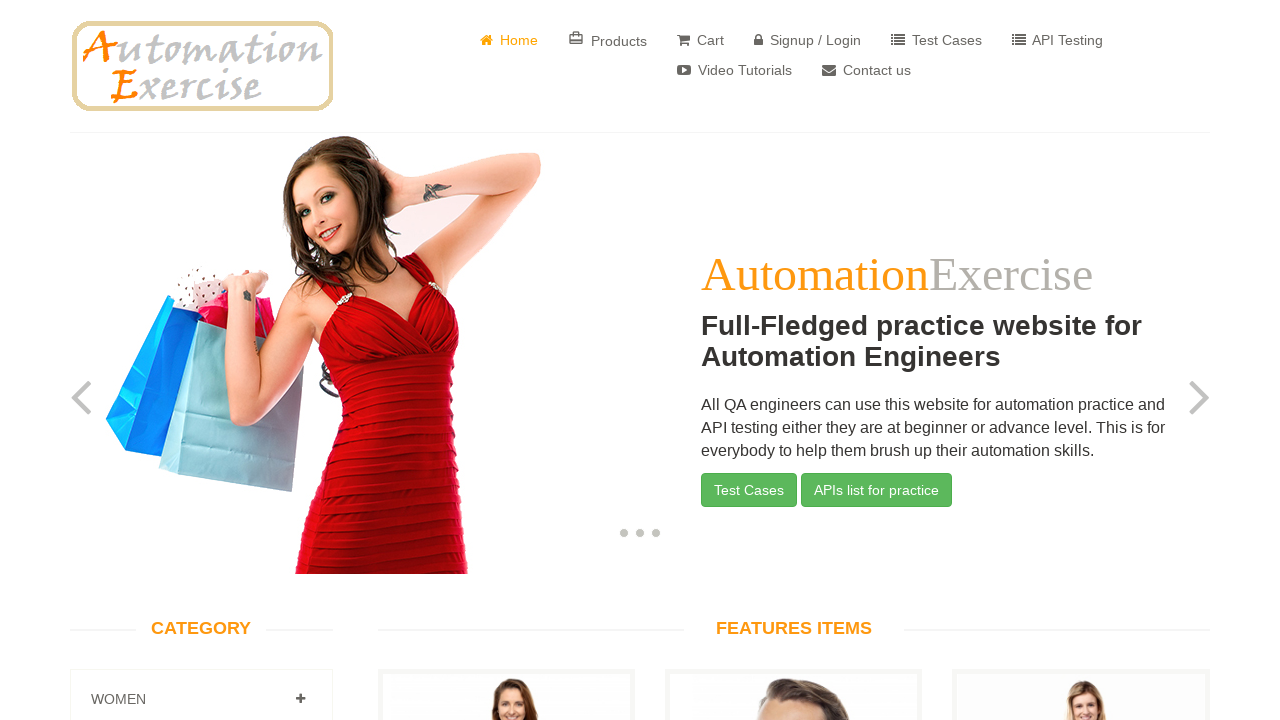

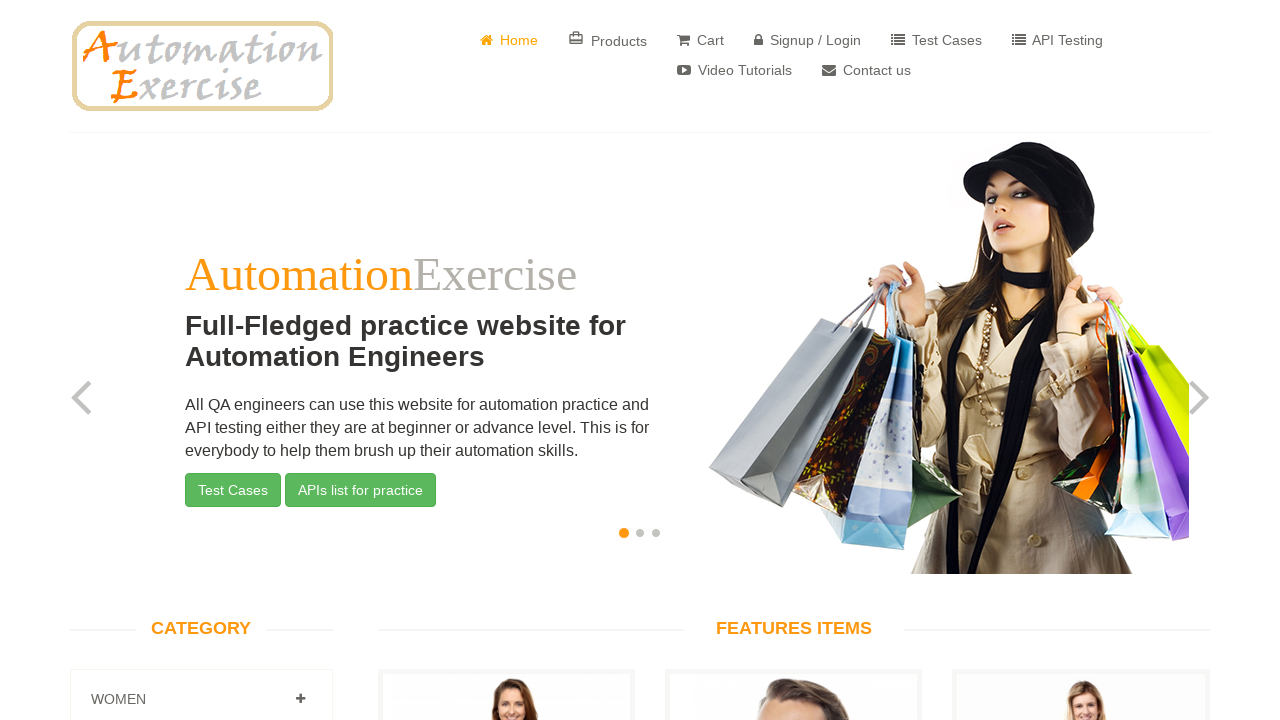